Tests mouse double-click action by performing a double-click on a button element on a test automation practice page.

Starting URL: https://testautomationpractice.blogspot.com/

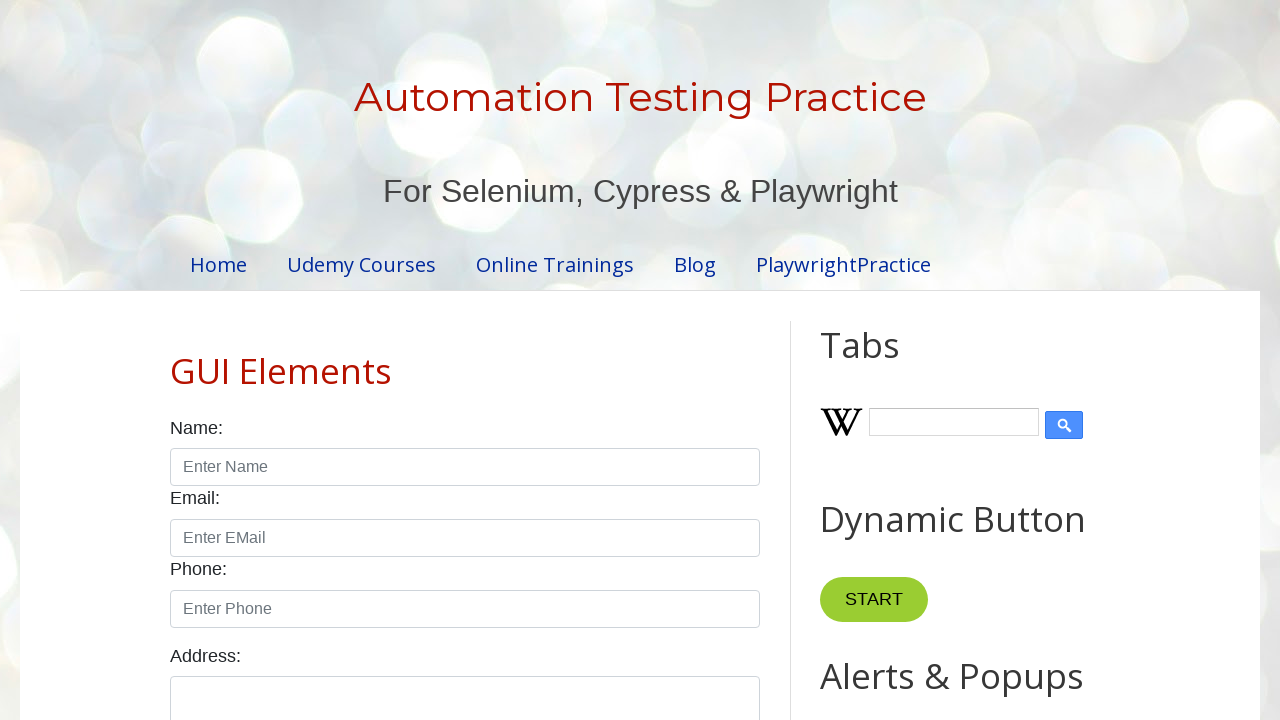

Waited for double-click button element to be visible
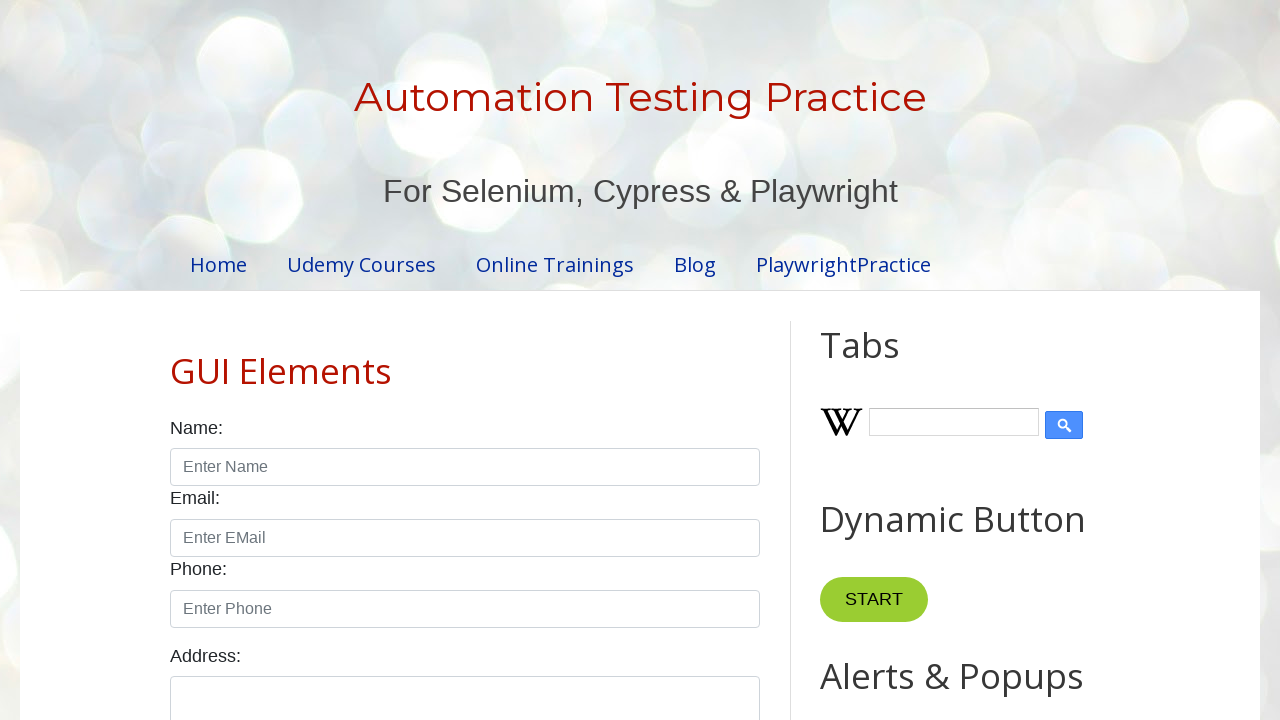

Performed double-click on button element at (885, 360) on xpath=//*[@id='HTML10']/div[1]/button
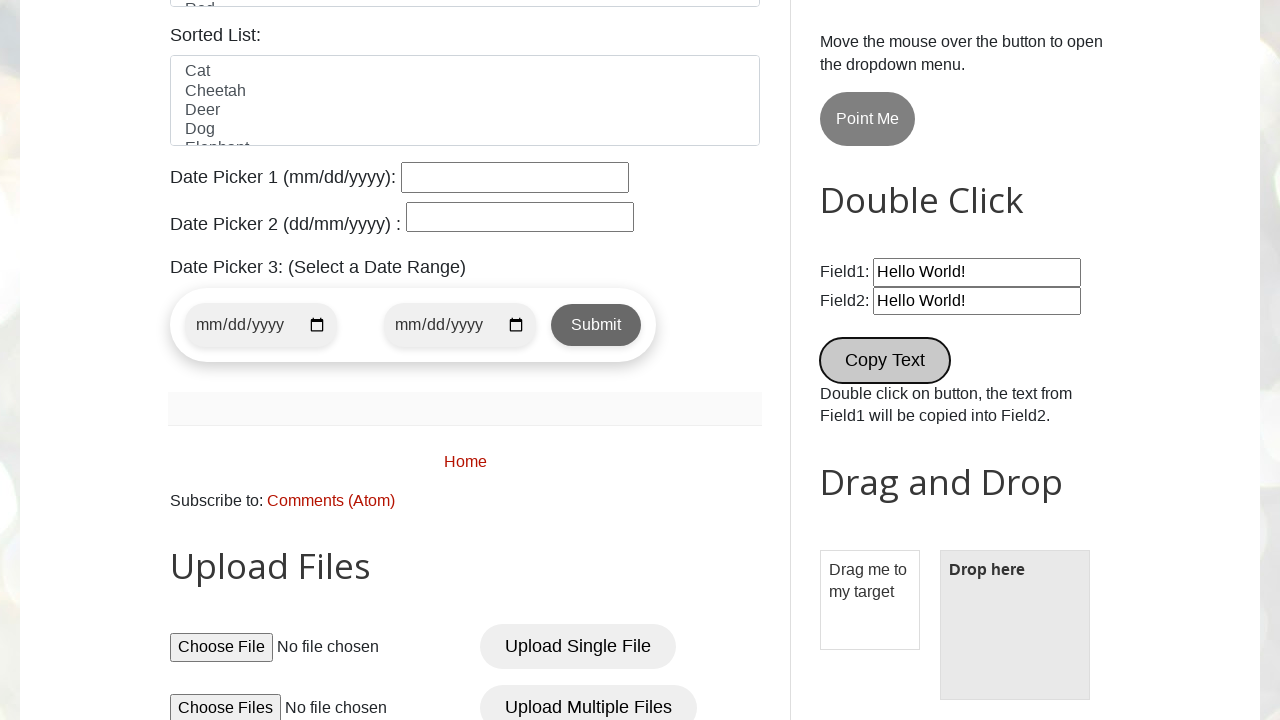

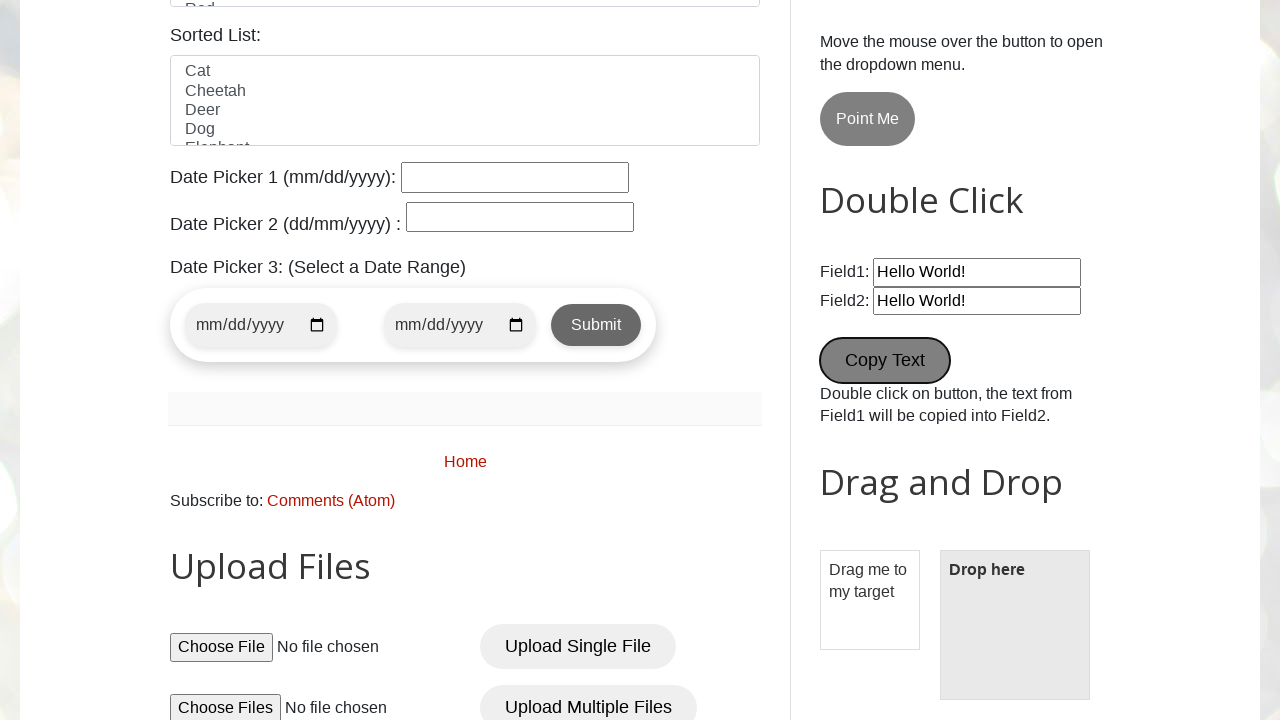